Tests the Broken Images page by navigating to it and verifying which images are loaded correctly versus broken images using JavaScript execution to check image naturalWidth property

Starting URL: https://the-internet.herokuapp.com/

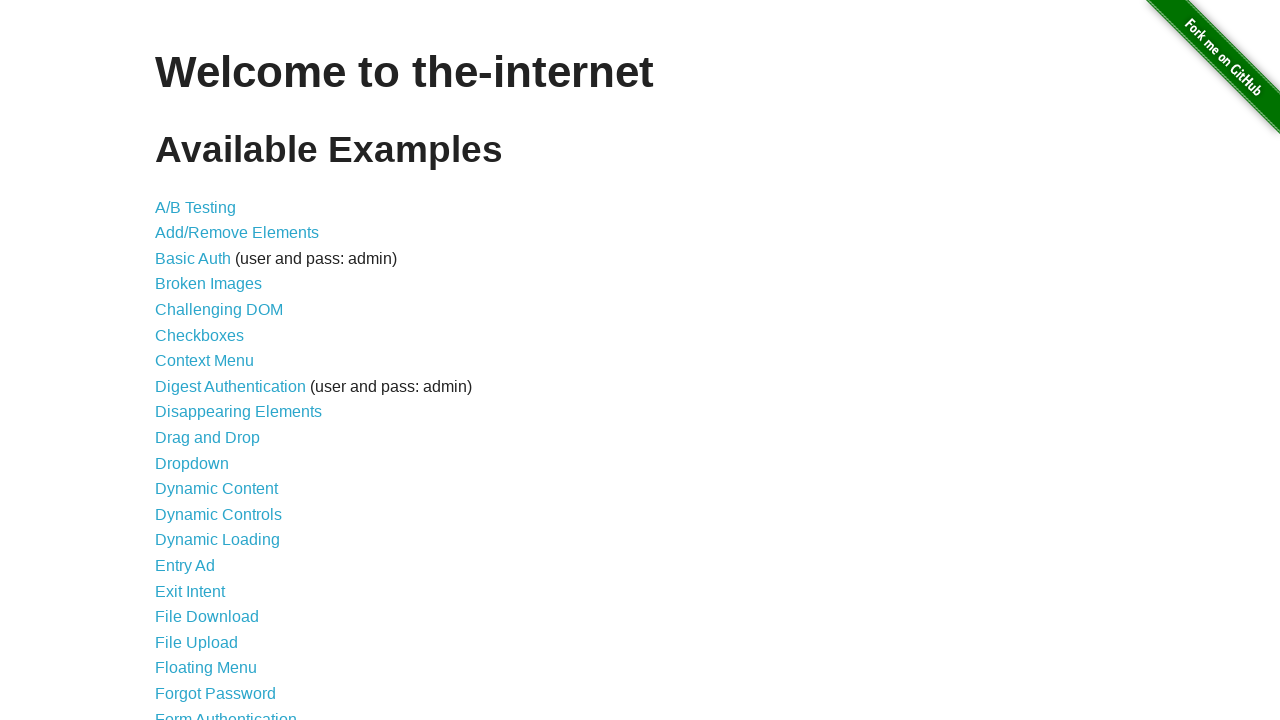

Clicked on 'Broken Images' link at (208, 284) on text=Broken Images
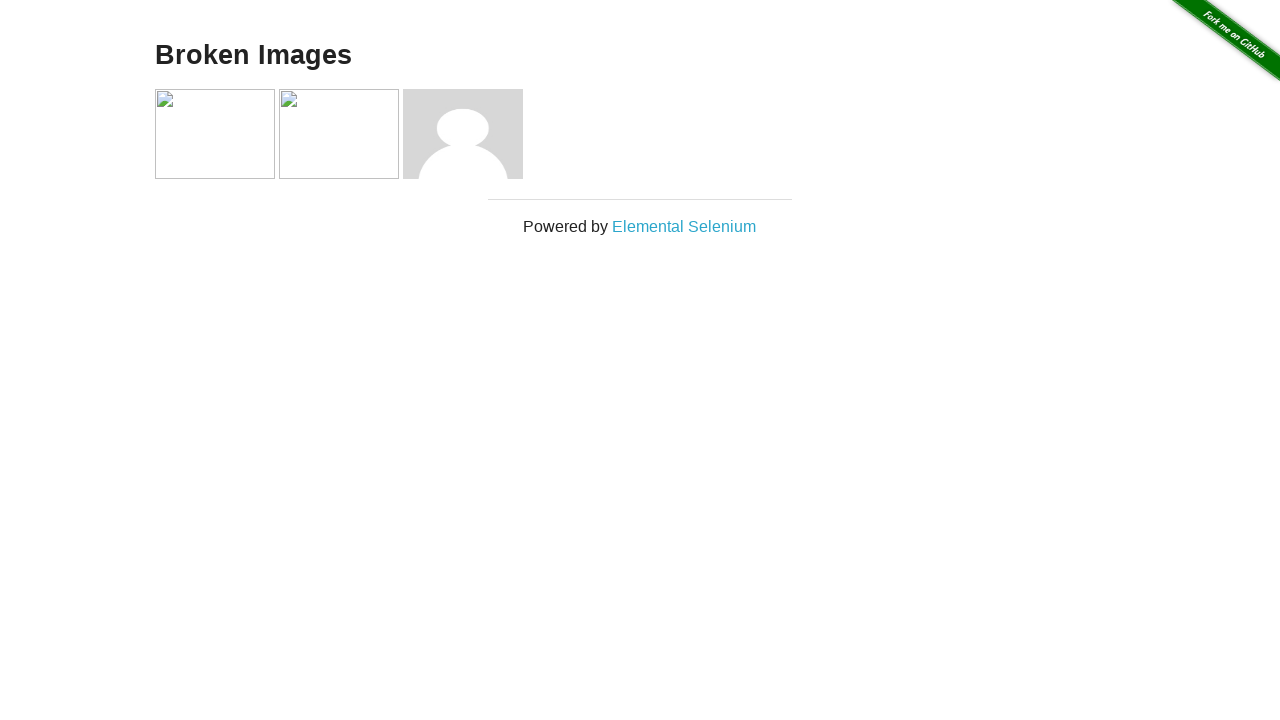

Broken Images page loaded and image element found
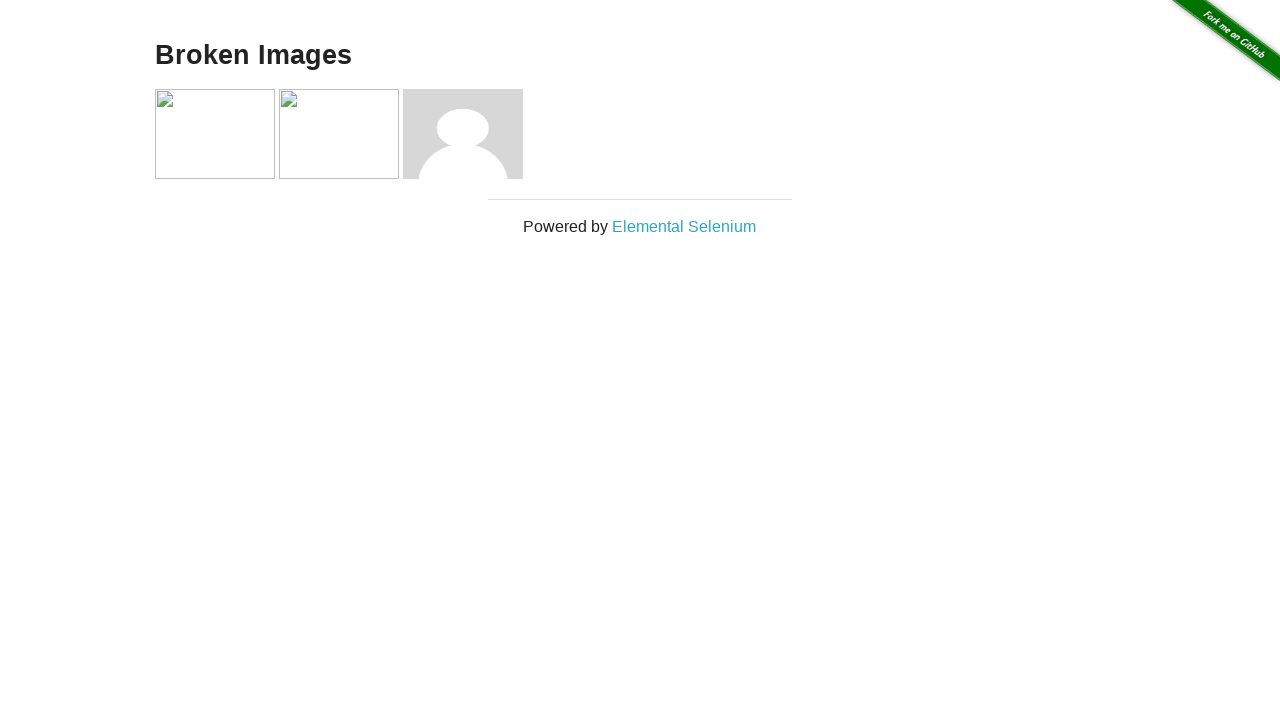

Evaluated broken image naturalWidth property - loaded: False
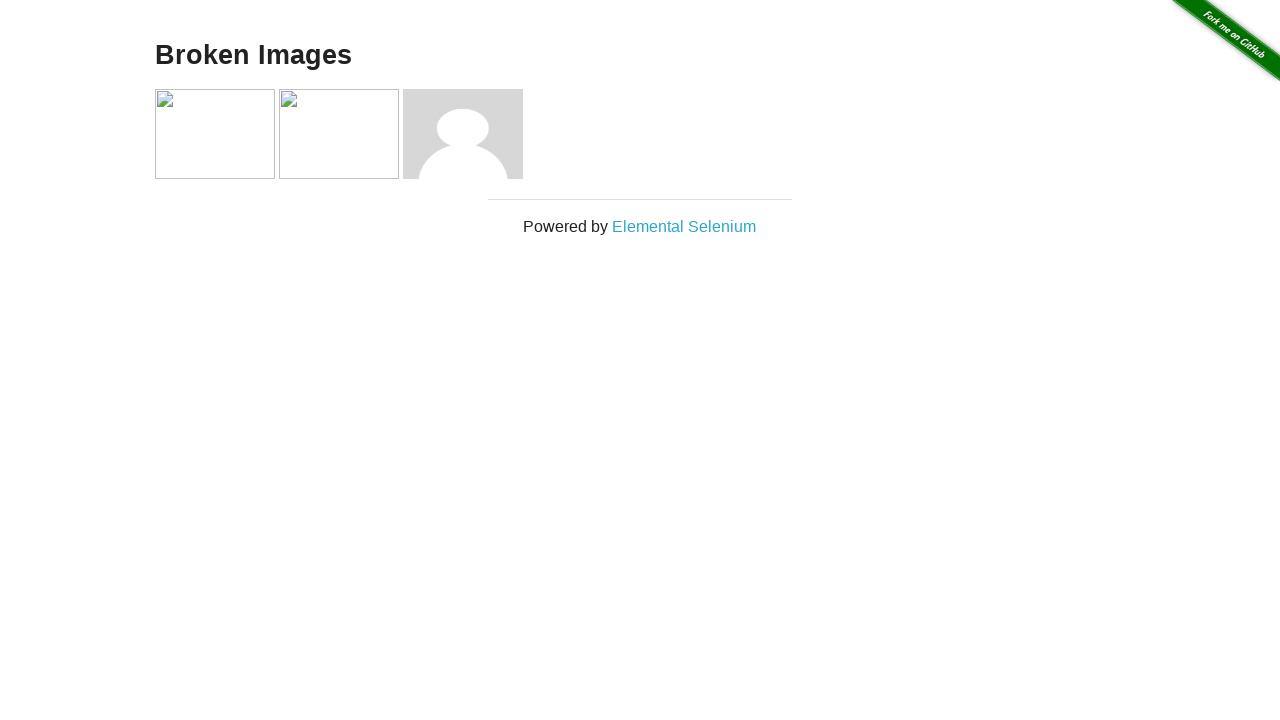

Evaluated working image (GitHub fork banner) naturalWidth property - loaded: True
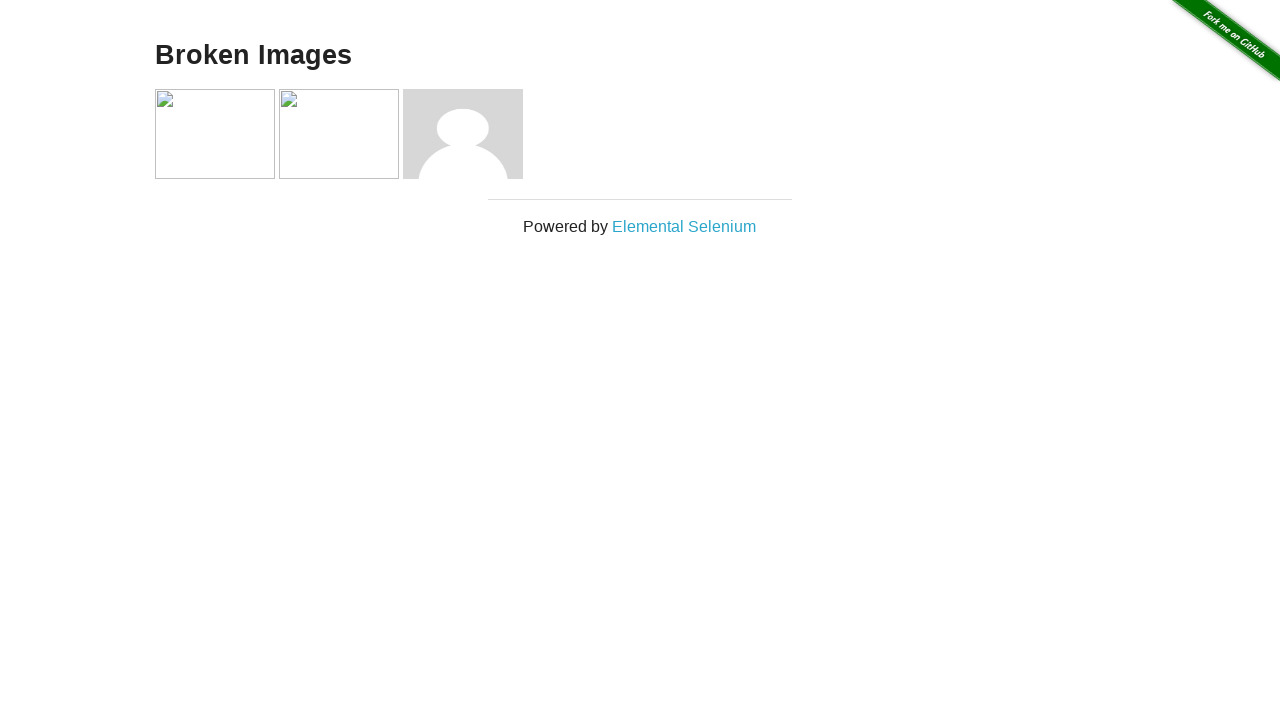

Assertion passed: broken image is not loaded
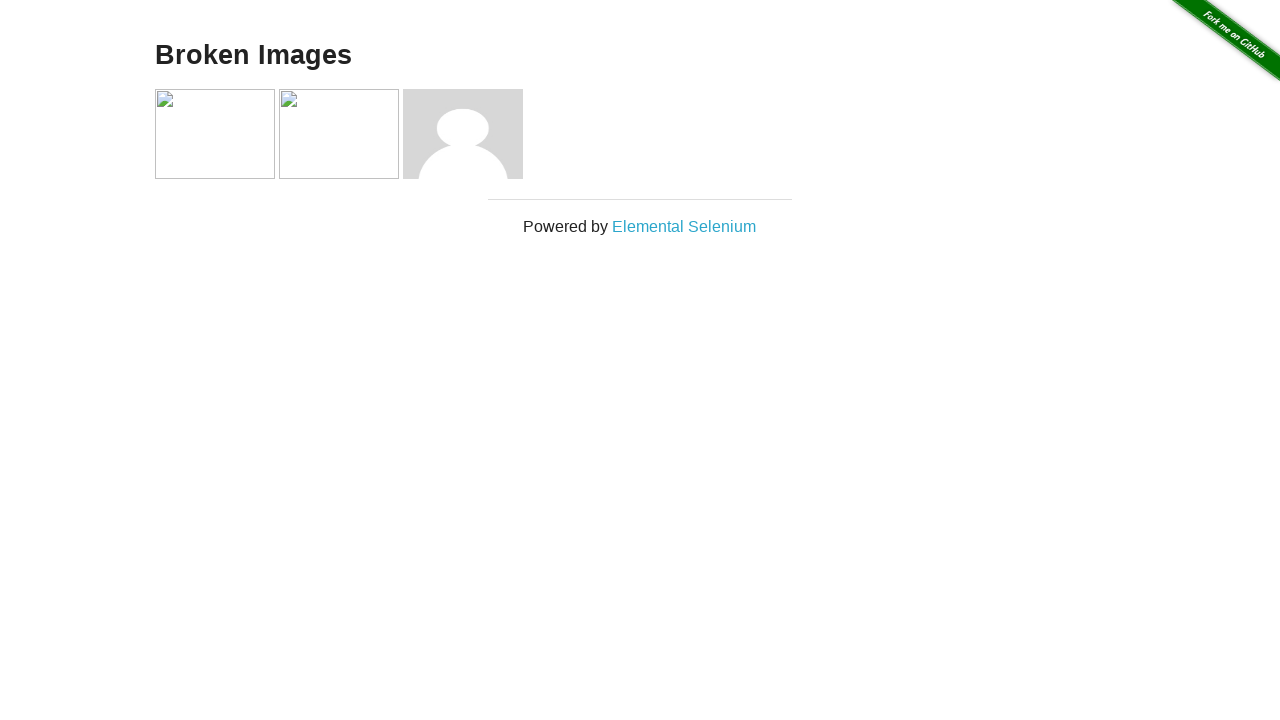

Assertion passed: working image is loaded correctly
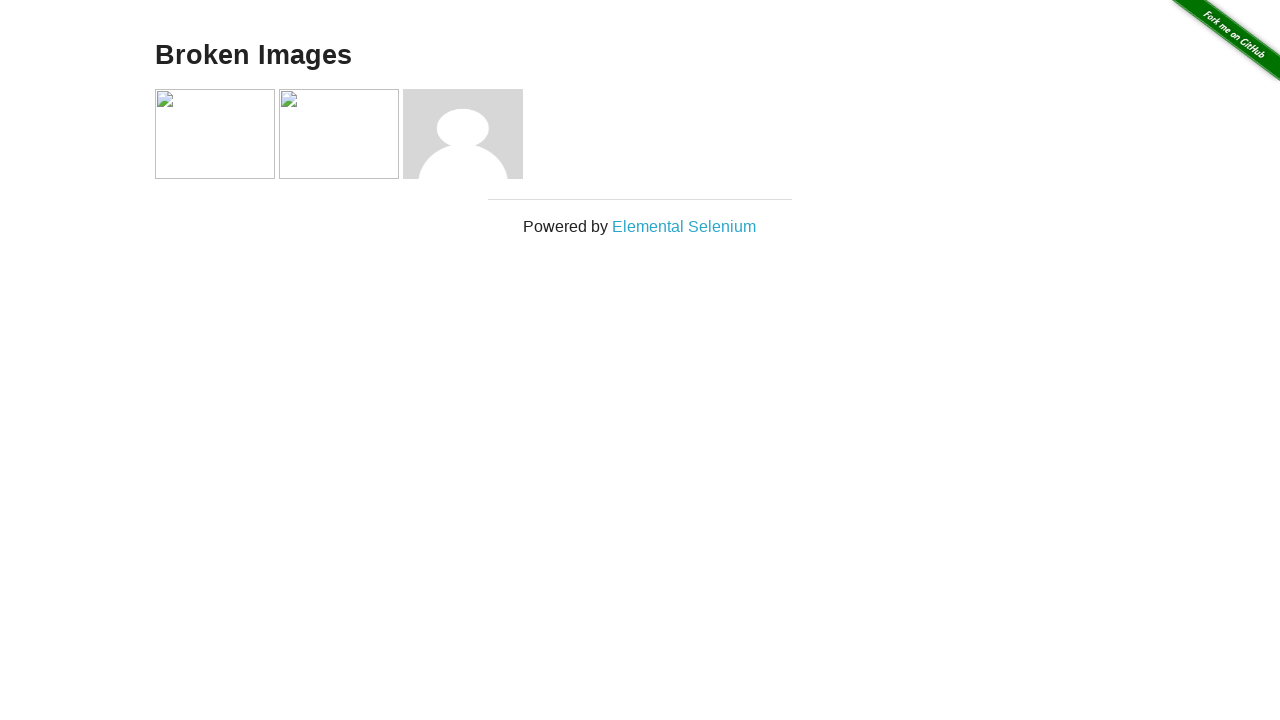

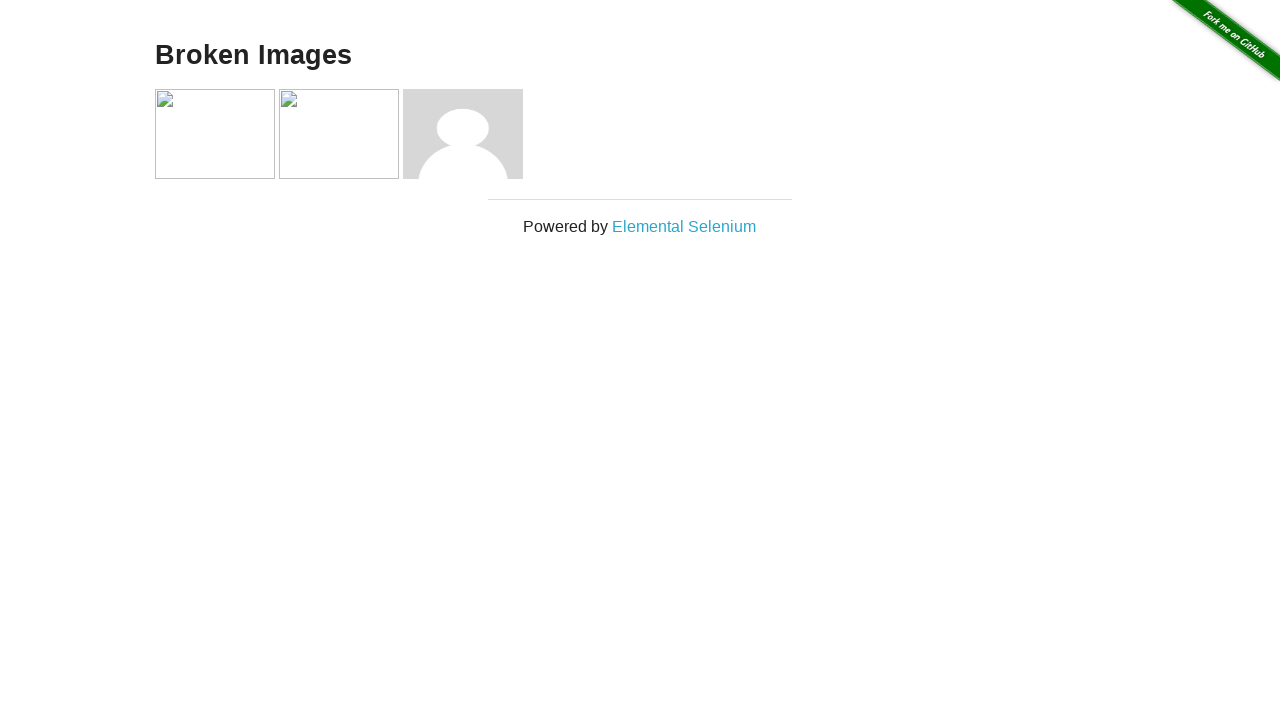